Verifies that the "Rejoindre" (Join) link in the header points to Facebook group.

Starting URL: https://saglac.io/

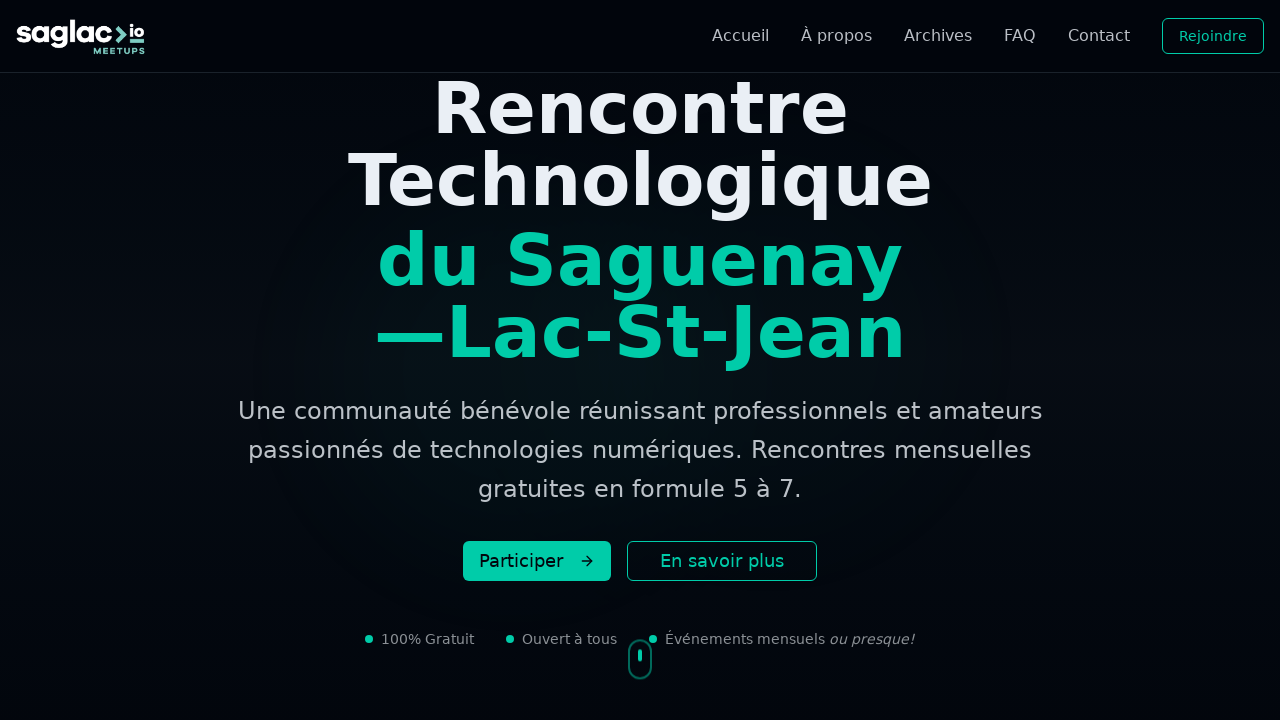

Located the 'Rejoindre' (Join) link in the header
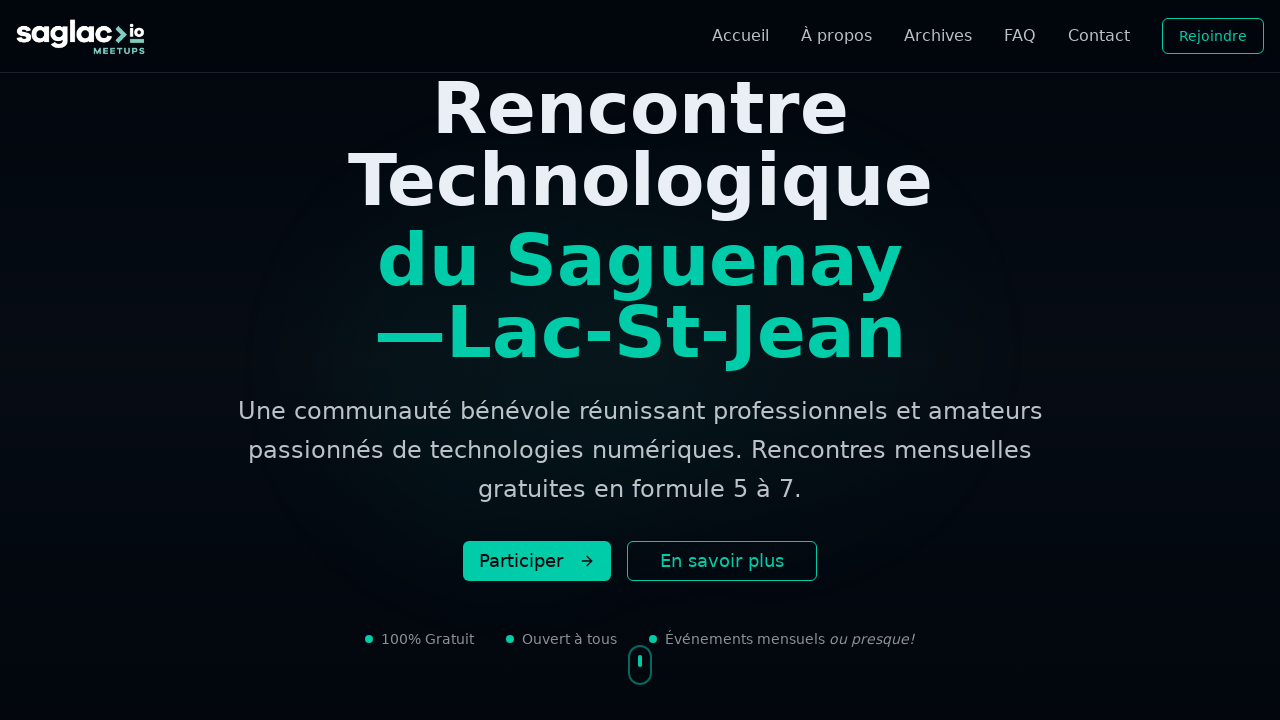

Verified that the 'Rejoindre' link is visible
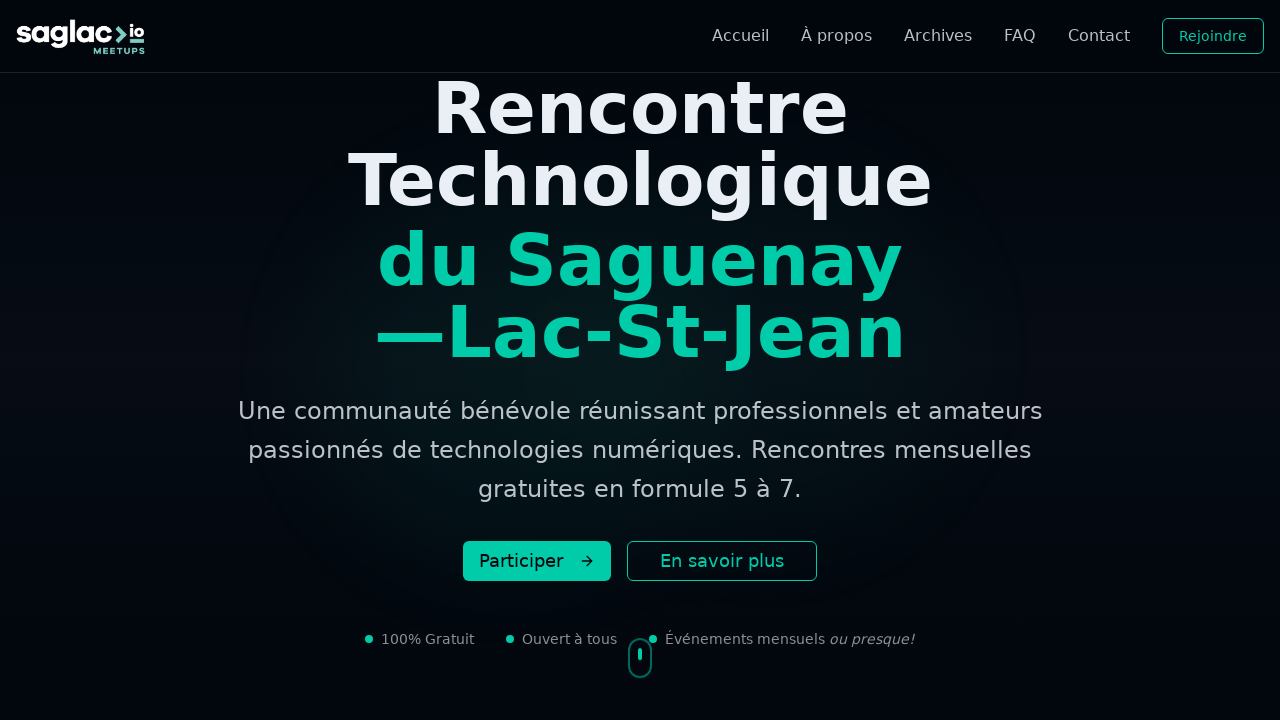

Retrieved the href attribute from the 'Rejoindre' link
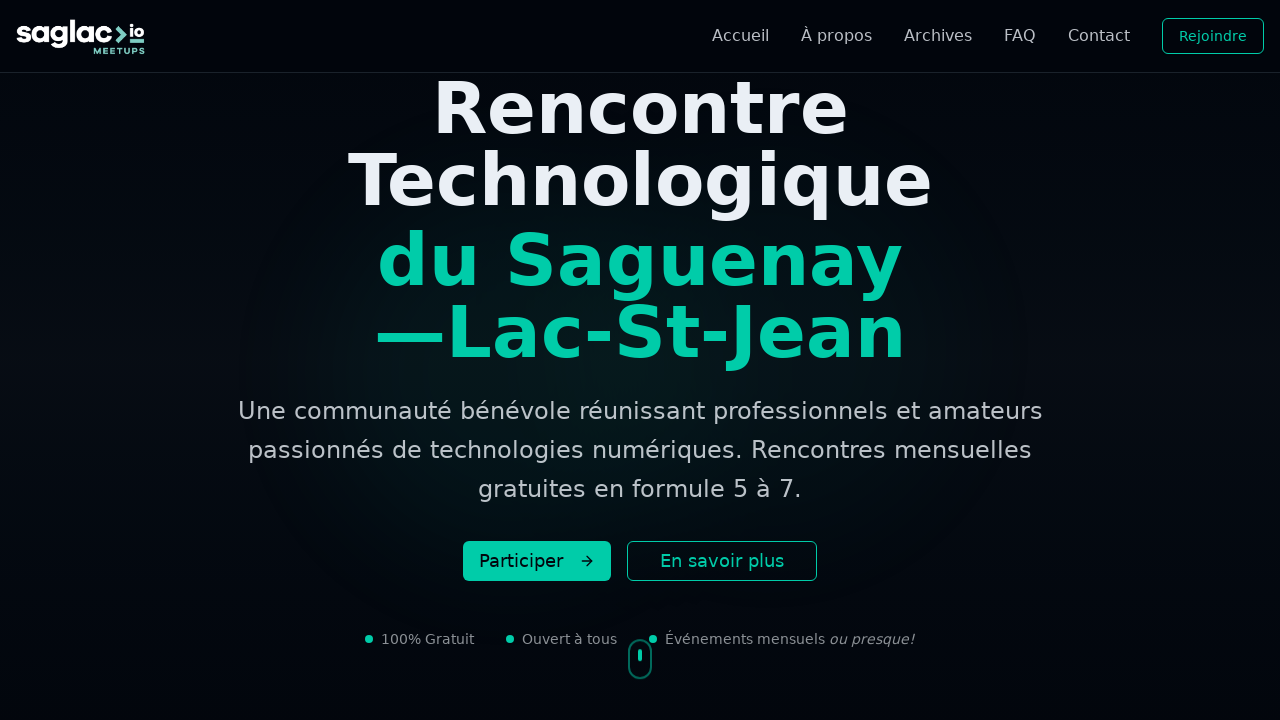

Verified that the 'Rejoindre' link points to facebook.com
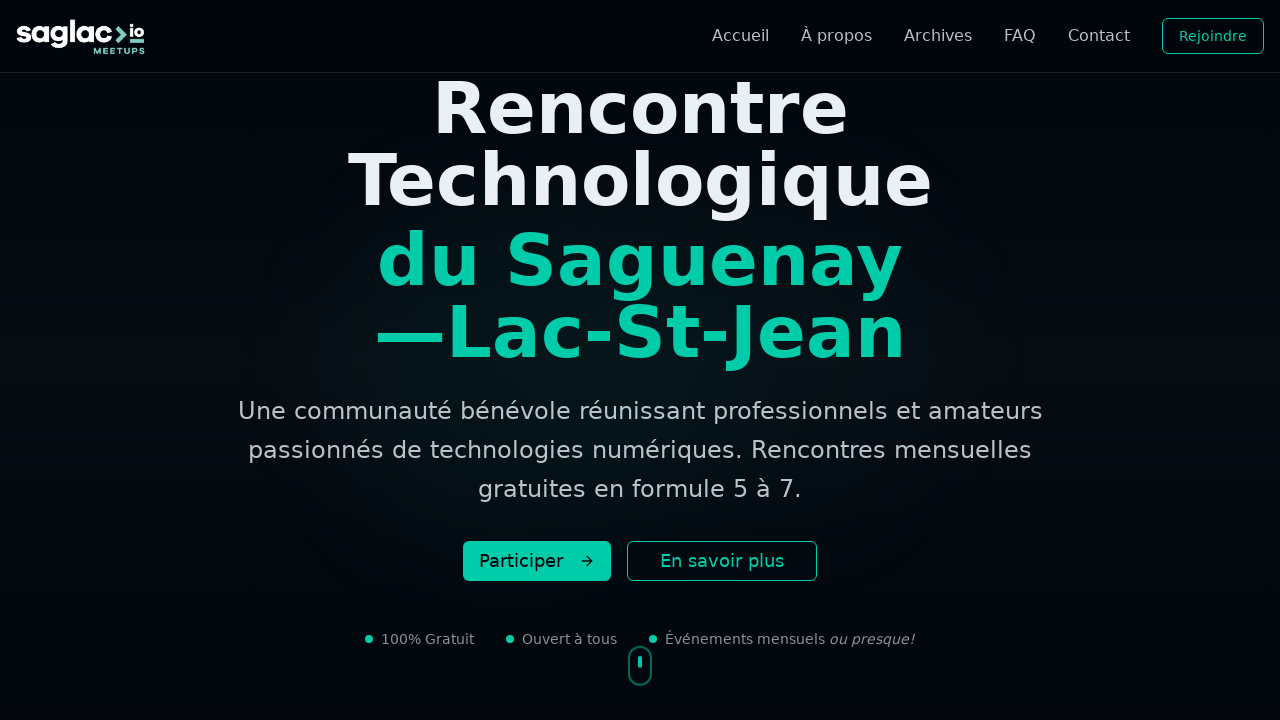

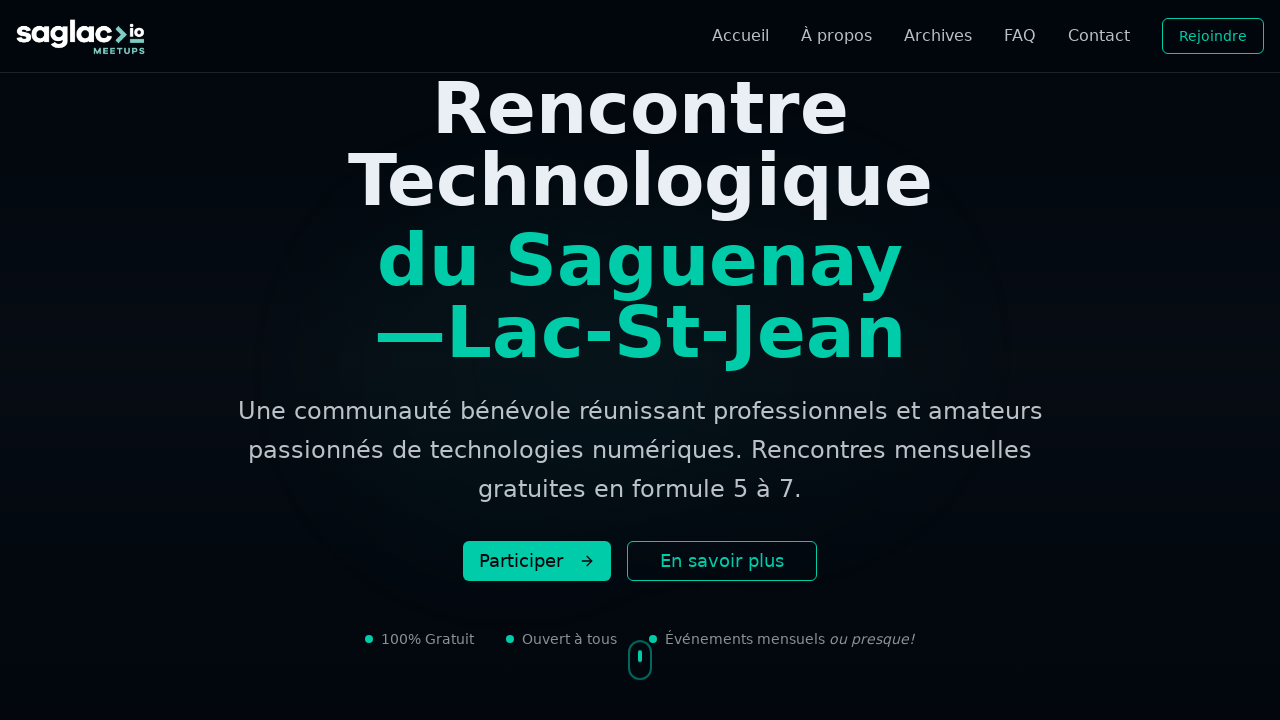